Opens the RedBus application homepage and waits for the page to load completely

Starting URL: https://www.redbus.in/

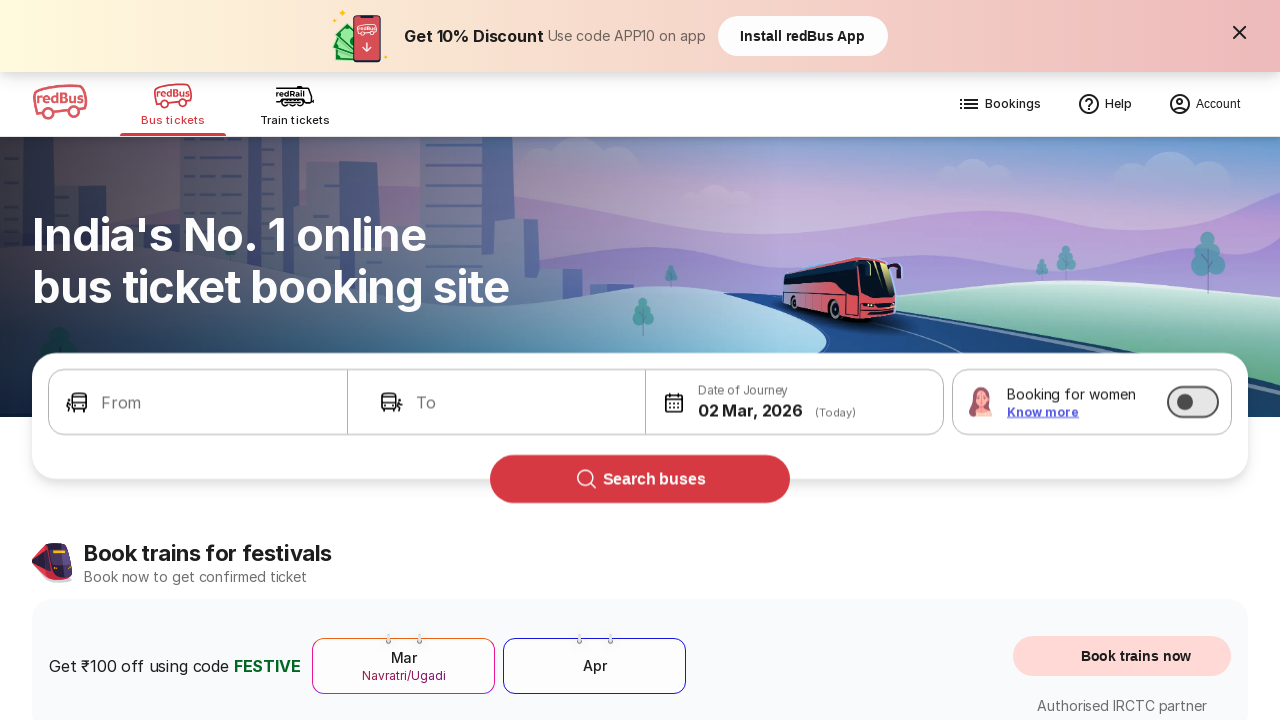

RedBus homepage DOM content loaded completely
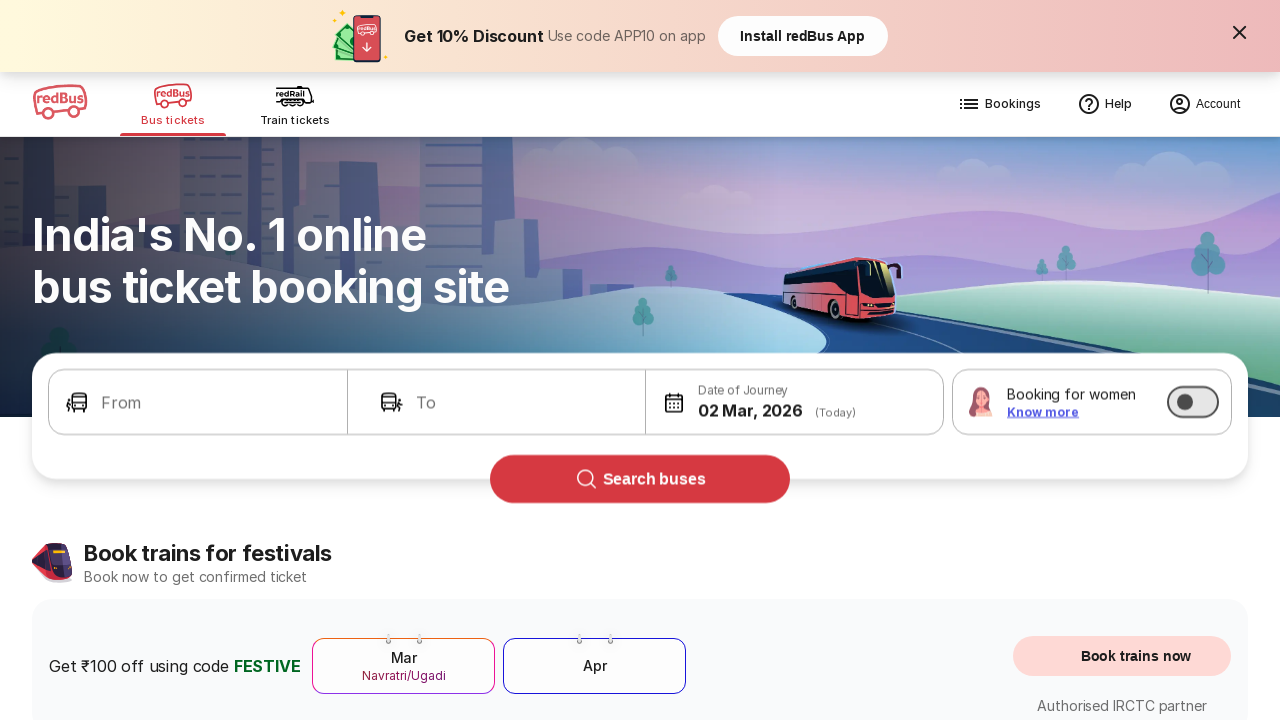

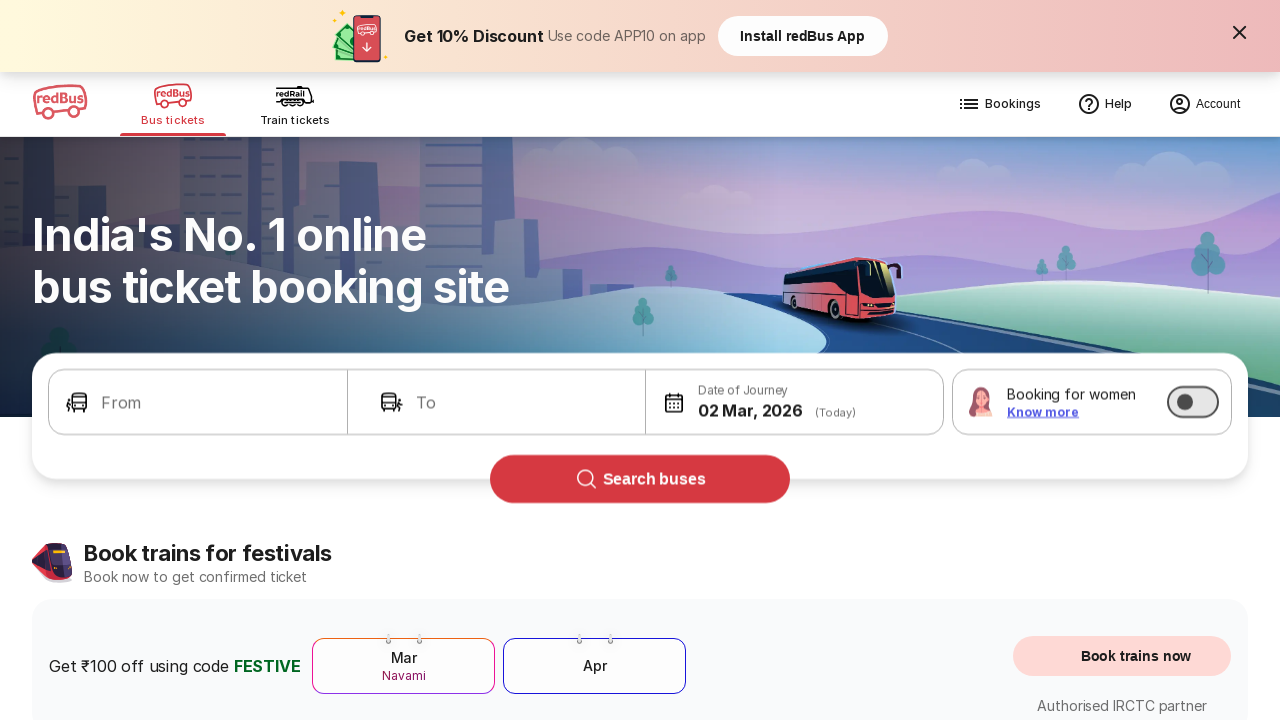